Navigates to dhanonethree.com website and verifies that the page loads successfully with links present on the page.

Starting URL: https://dhanonethree.com/

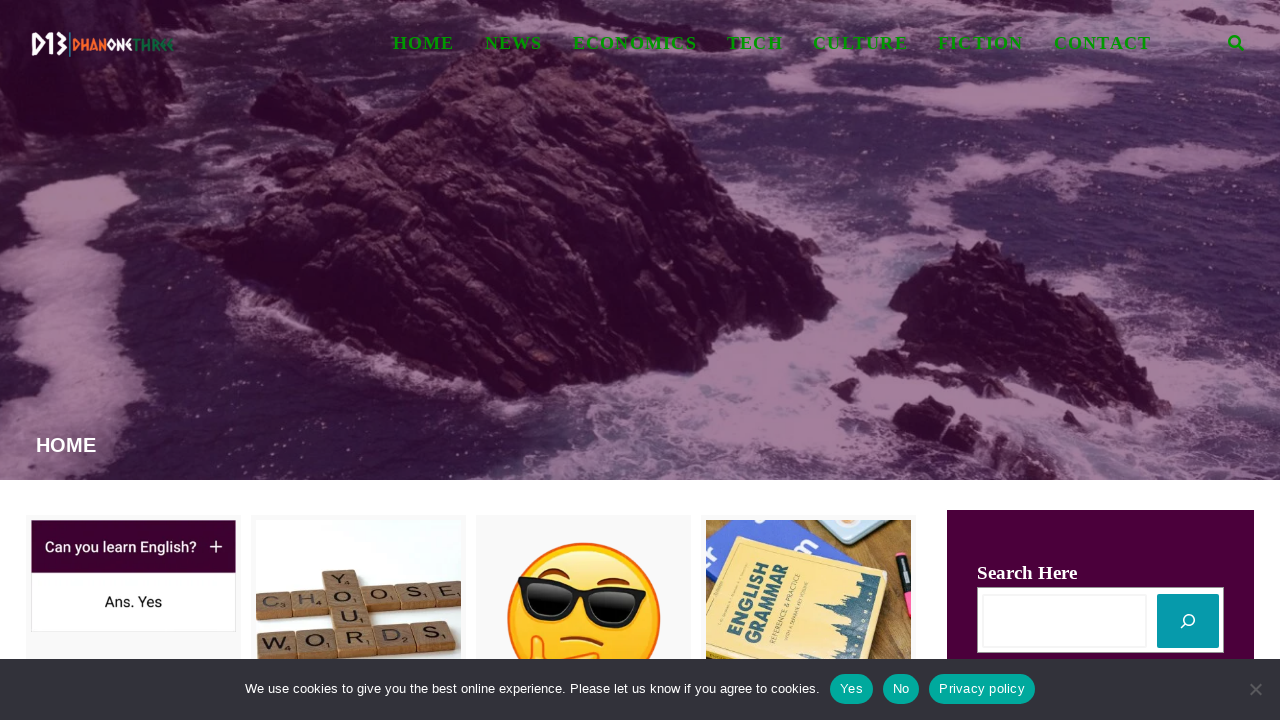

Navigated to https://dhanonethree.com/
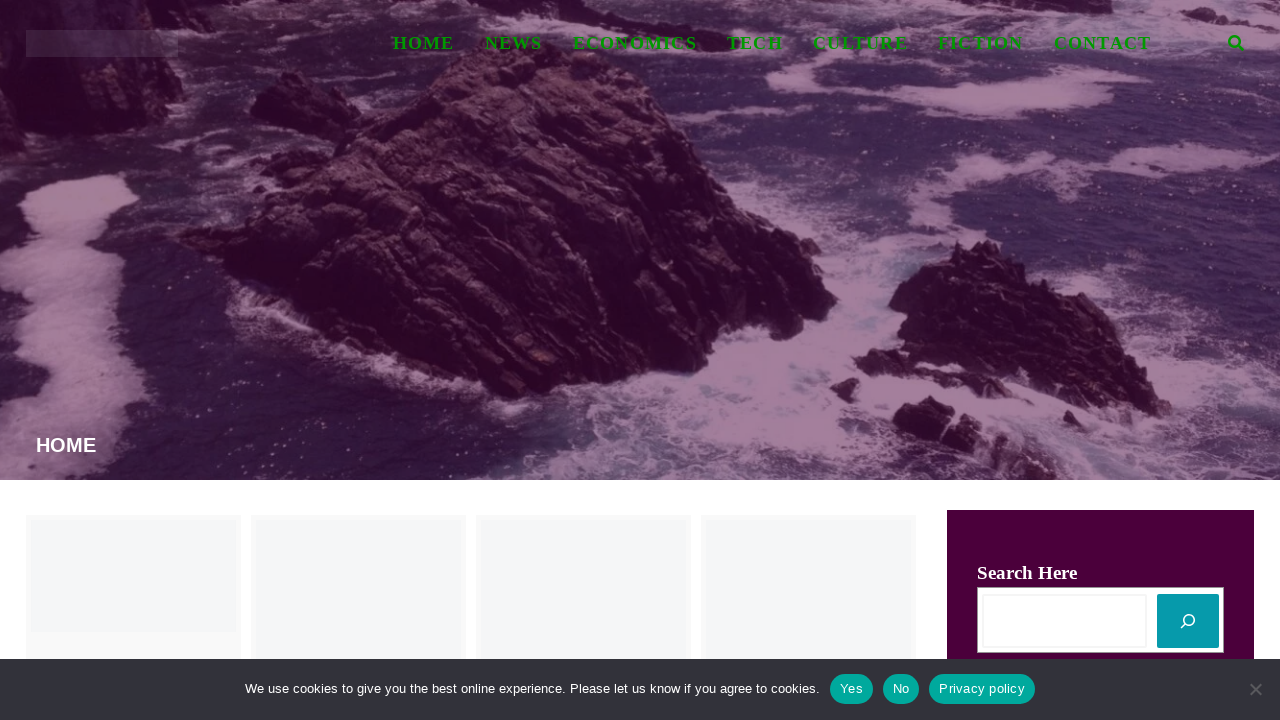

Waited for links to be present on the page
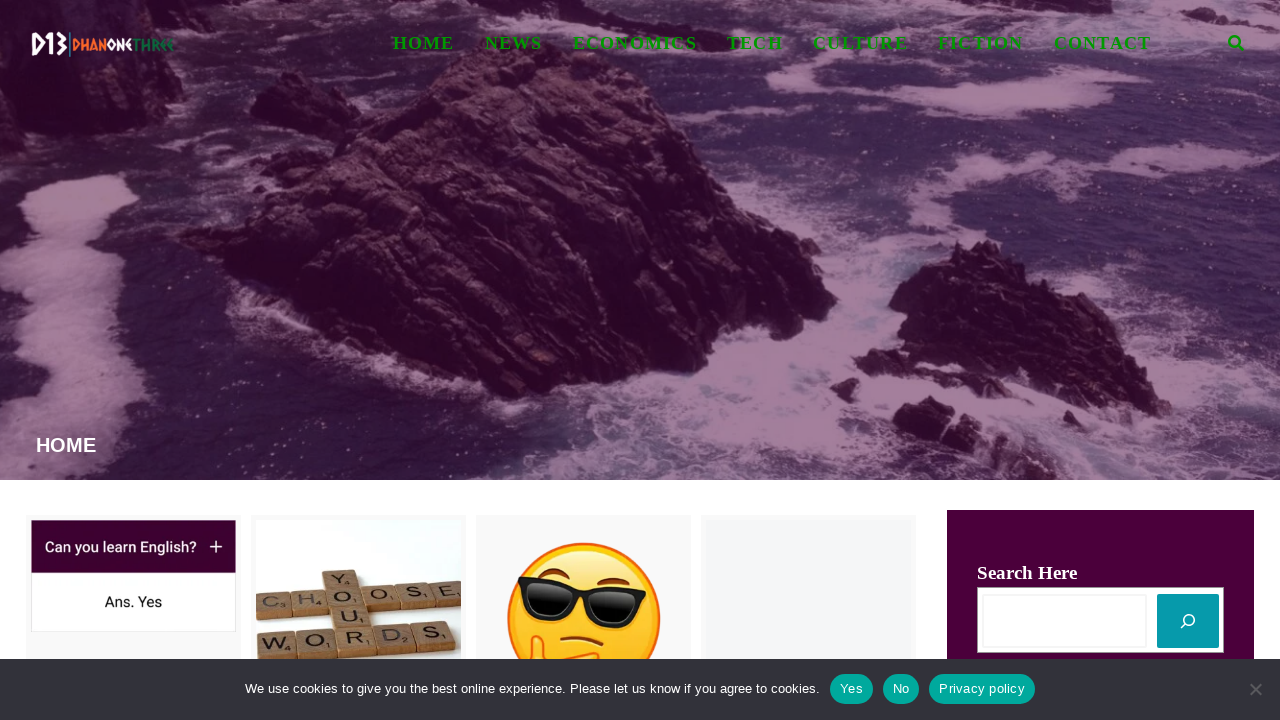

Retrieved page title: Home - Dhanonethree, Blogger | Writer | Satire
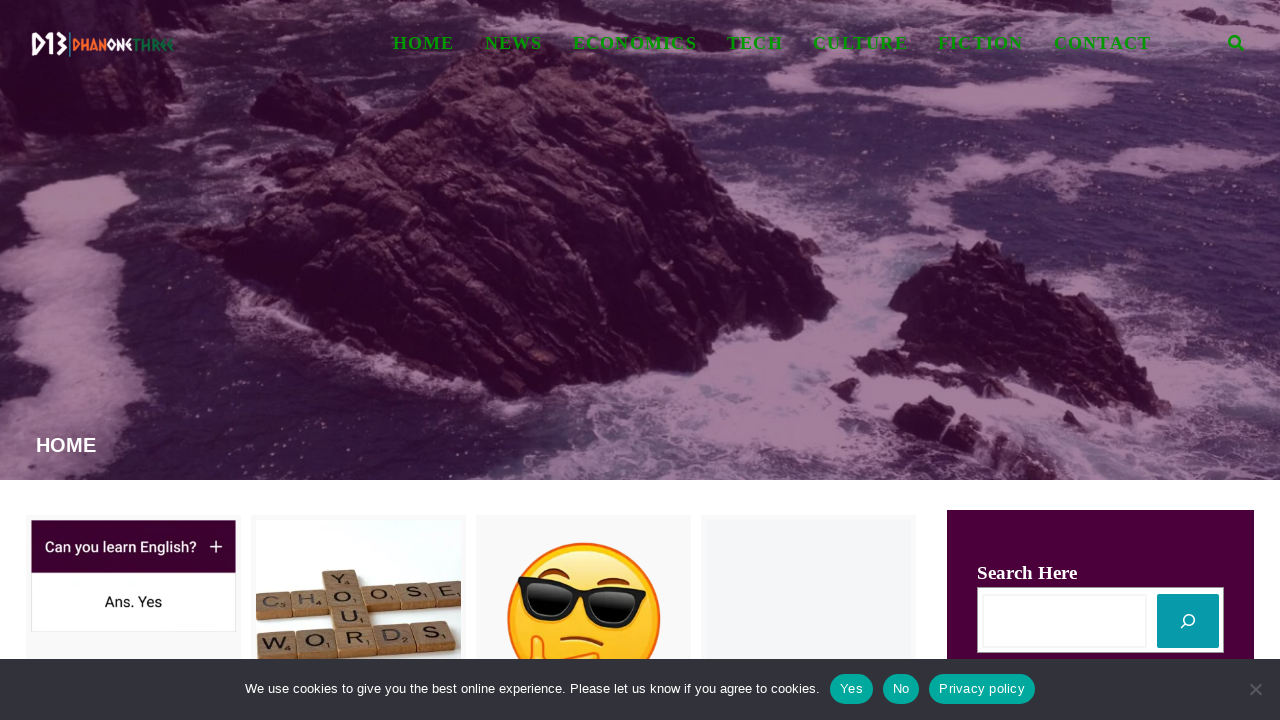

Located all links on the page
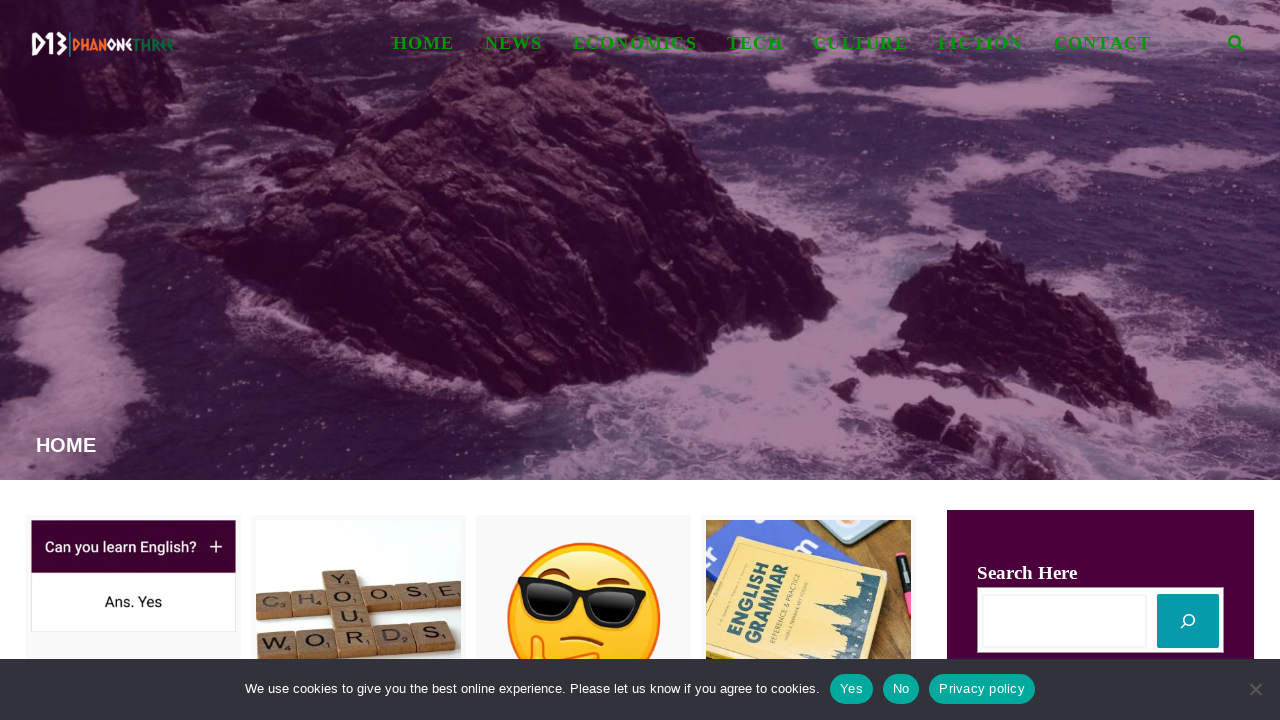

Verified 83 links are present on the page
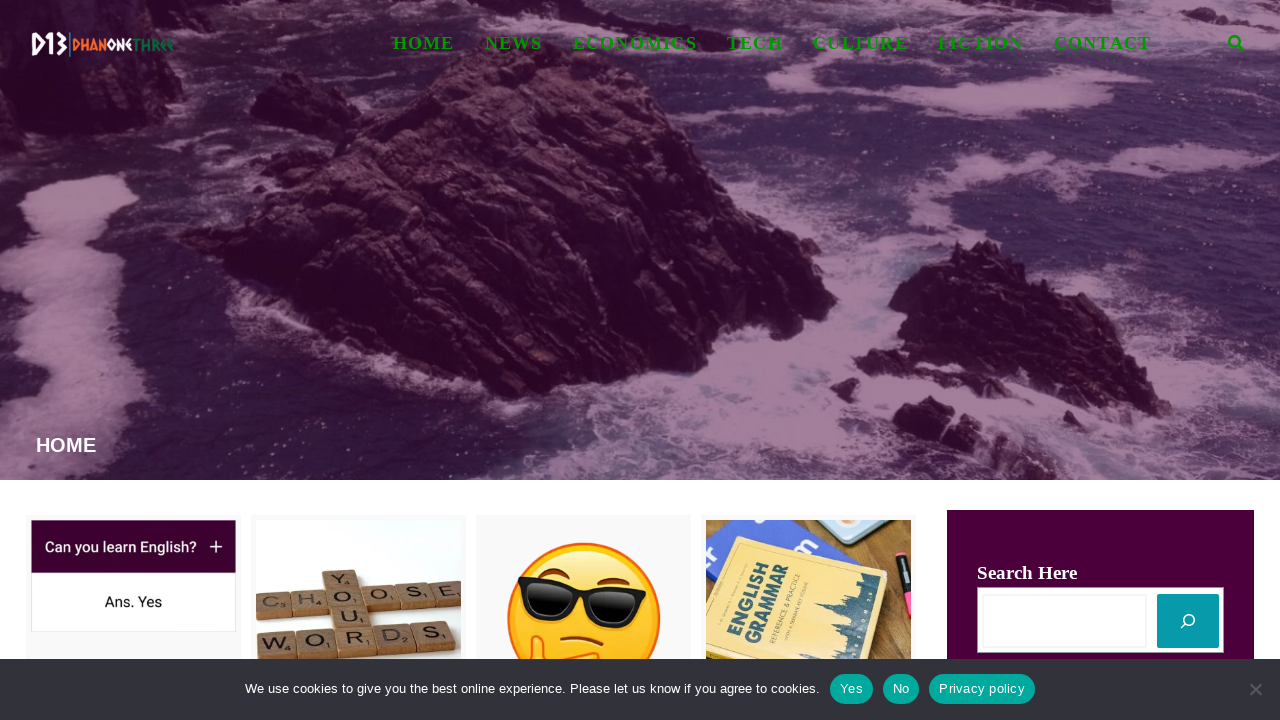

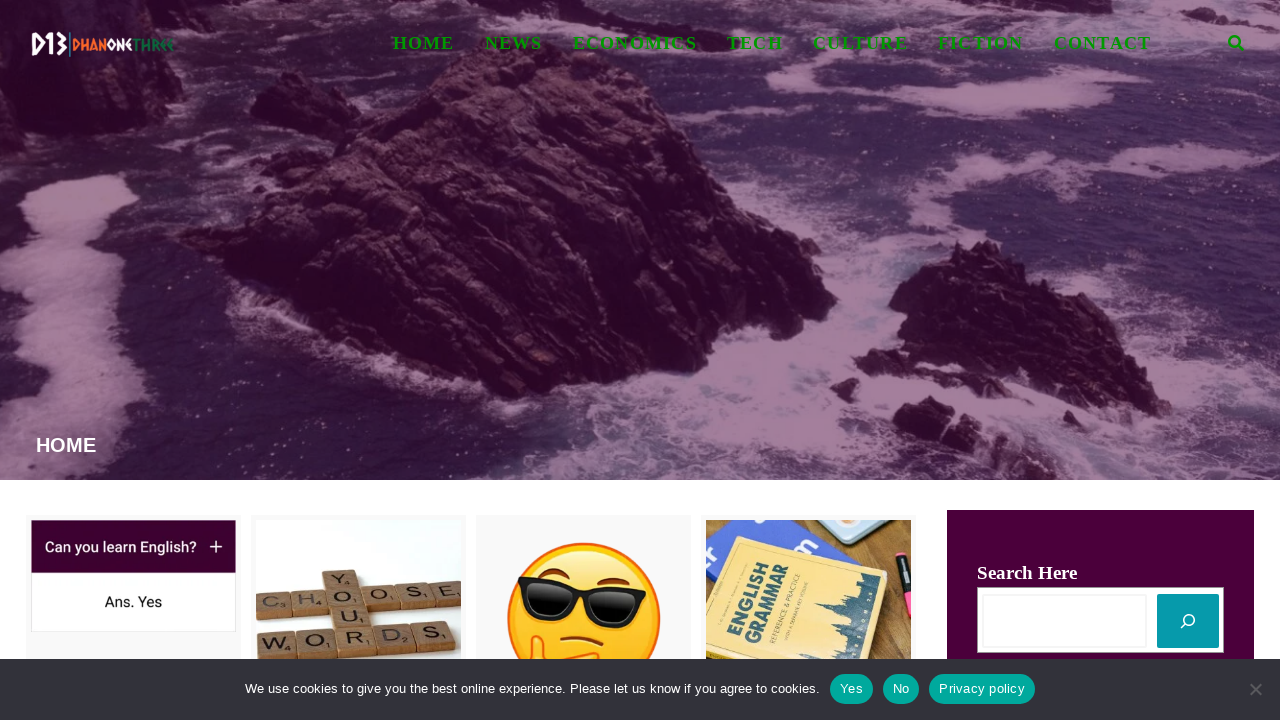